Tests input field functionality on Selenium demo page by clearing and filling a text input field

Starting URL: https://www.selenium.dev/selenium/web/inputs.html

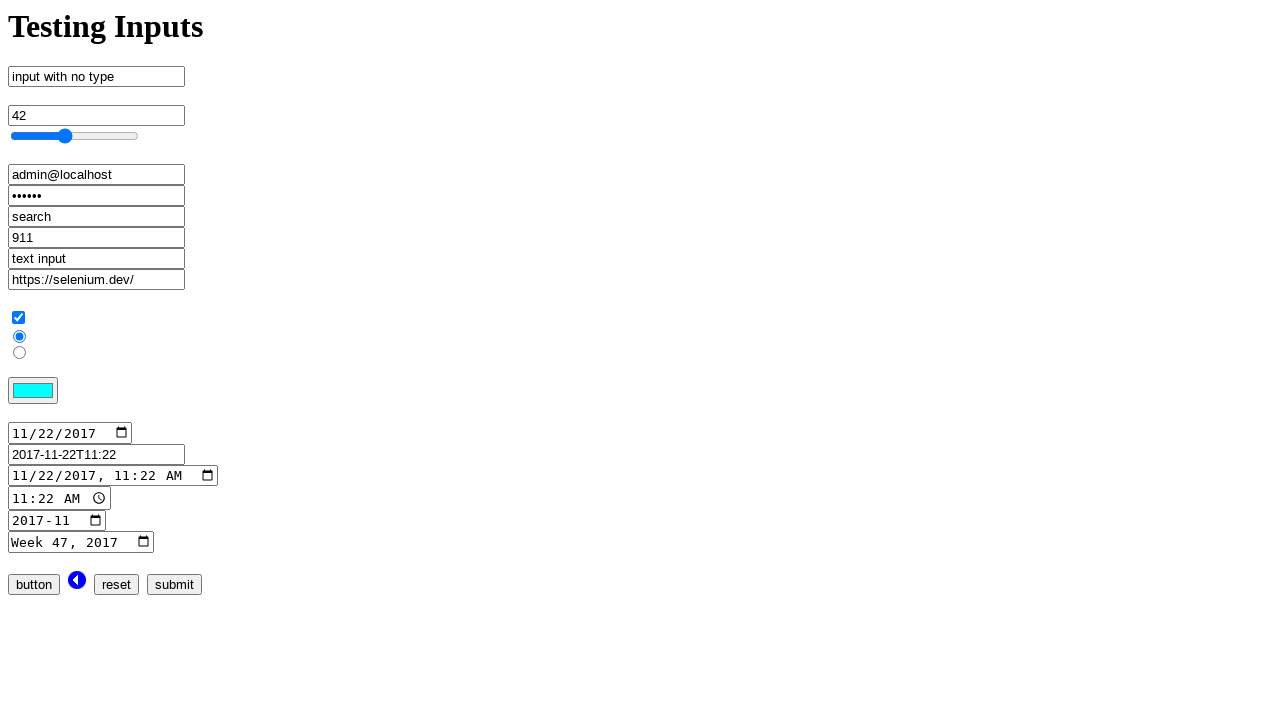

Located input field with name 'no_type'
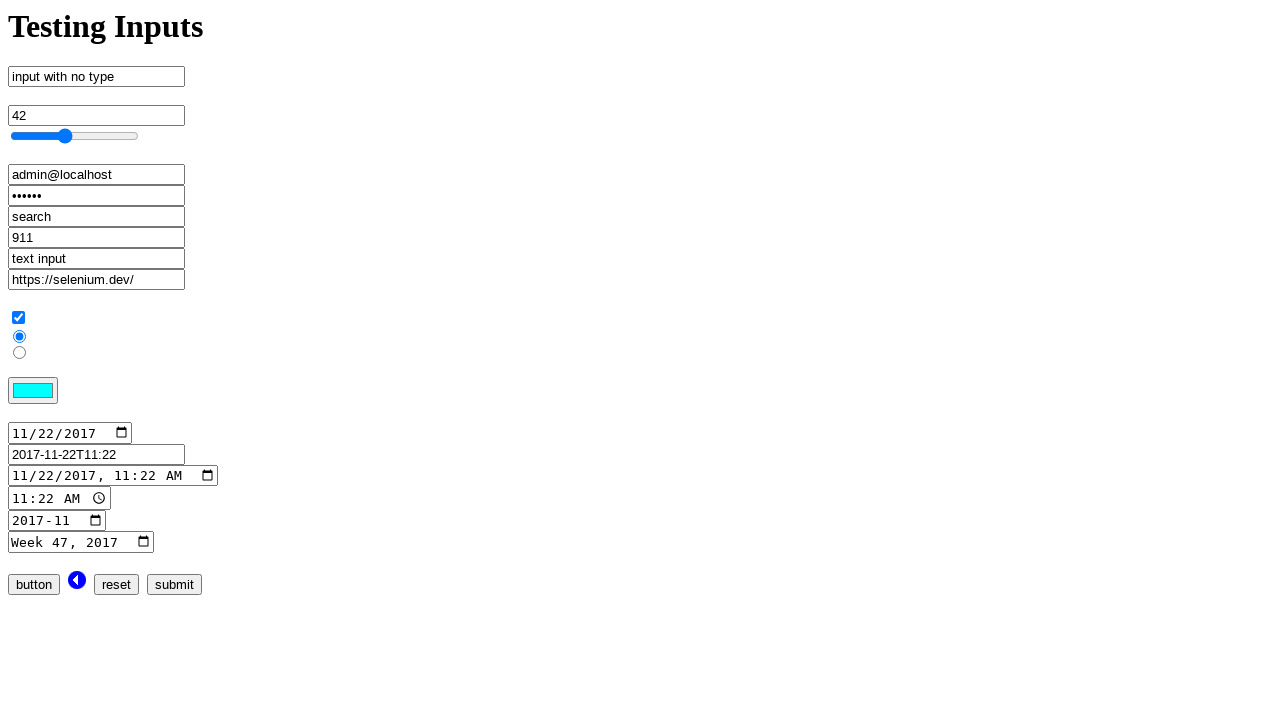

Verified input field is visible
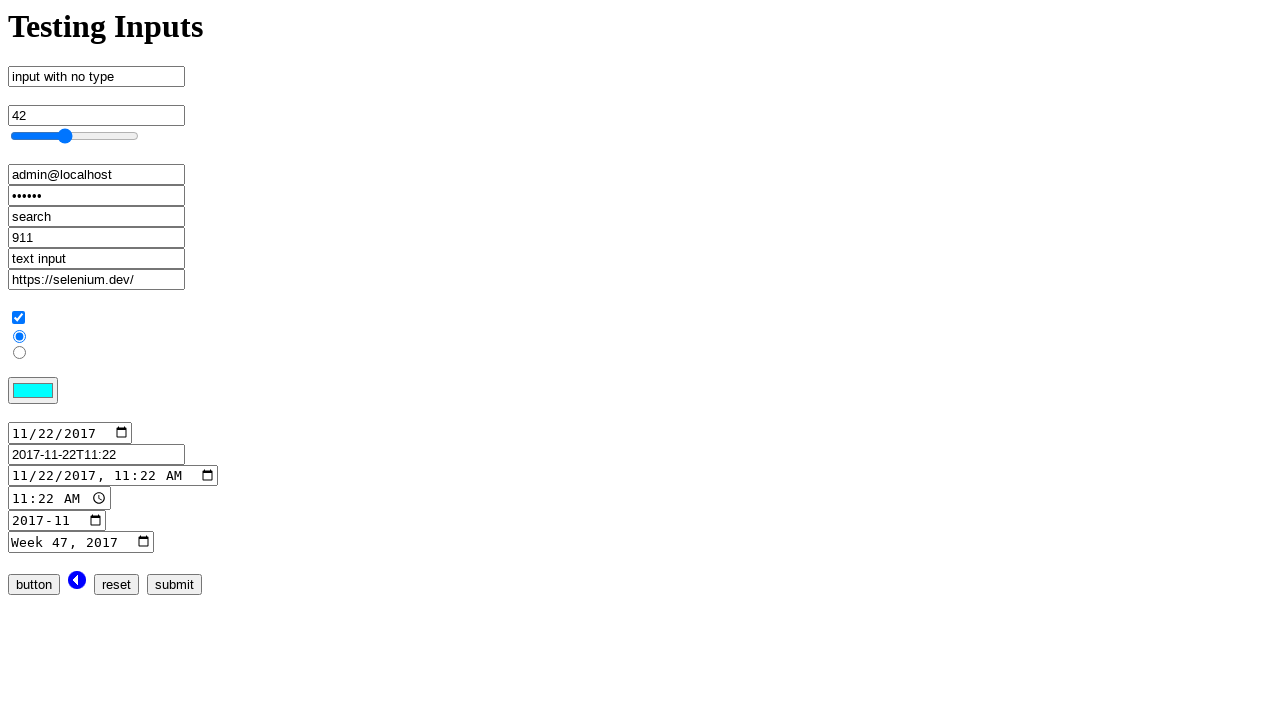

Cleared the input field on input[name='no_type']
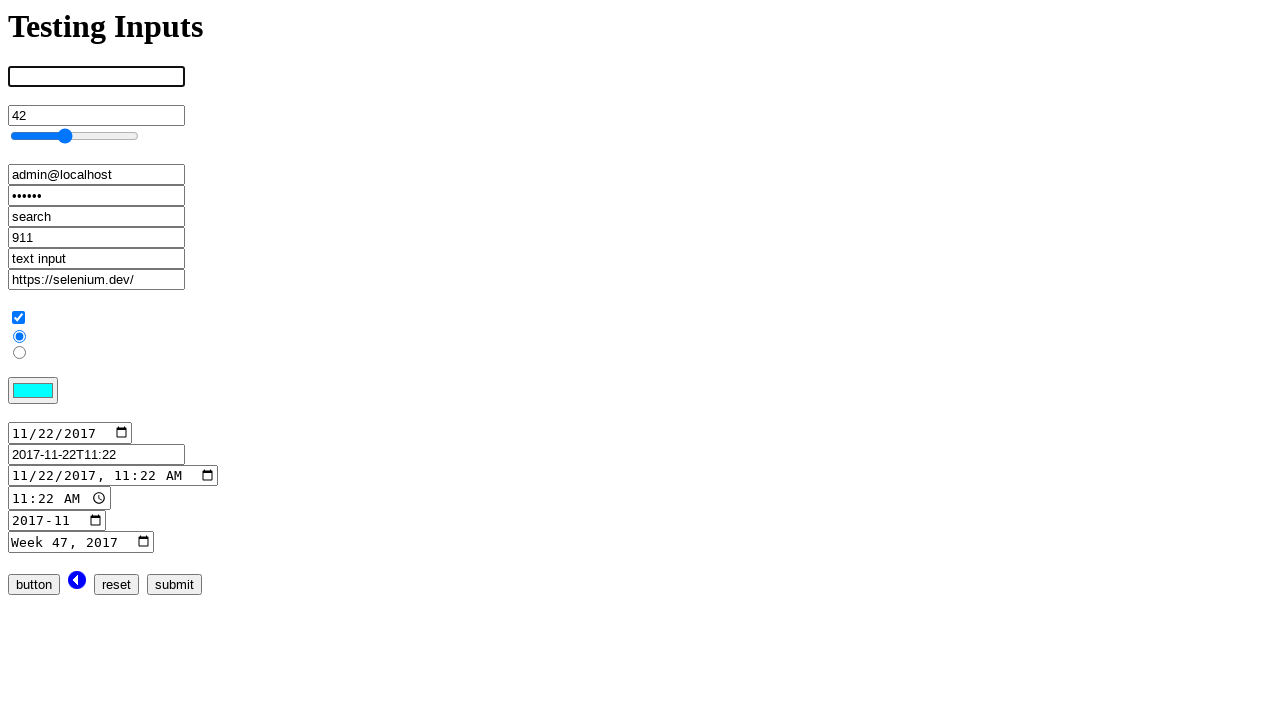

Filled input field with 'Selenium WebDriver' on input[name='no_type']
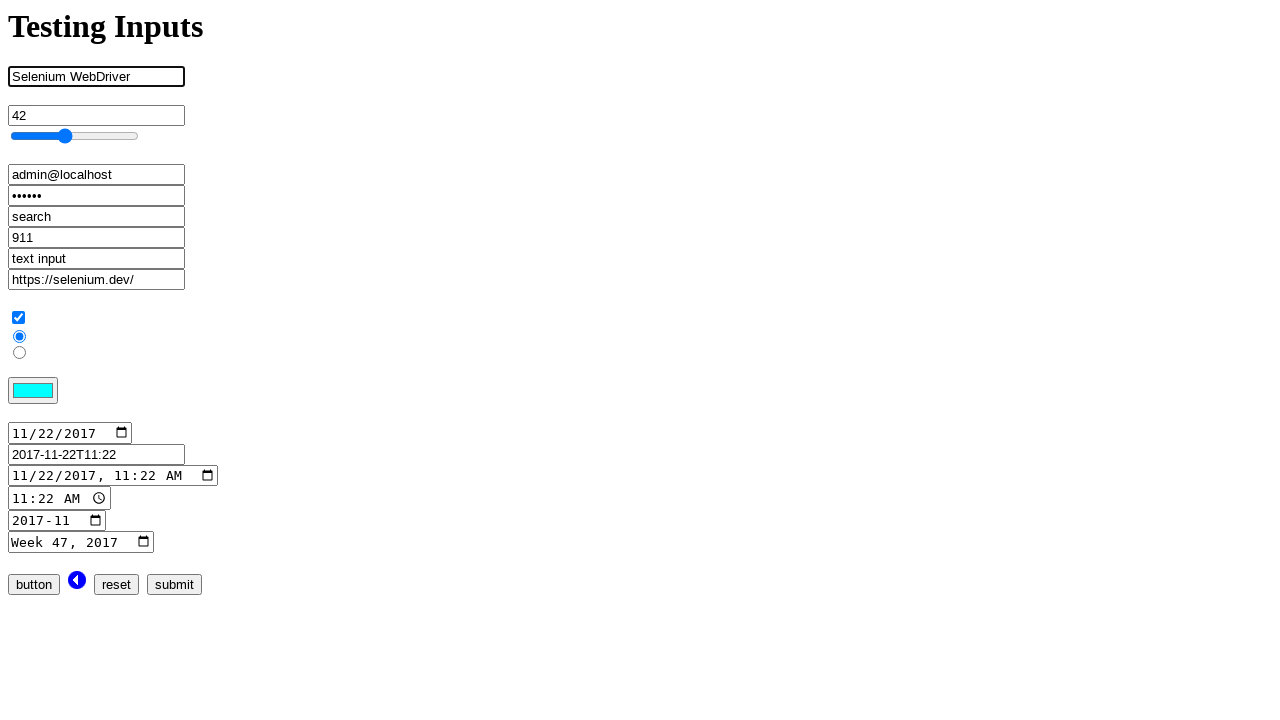

Pressed Enter to submit the input field on input[name='no_type']
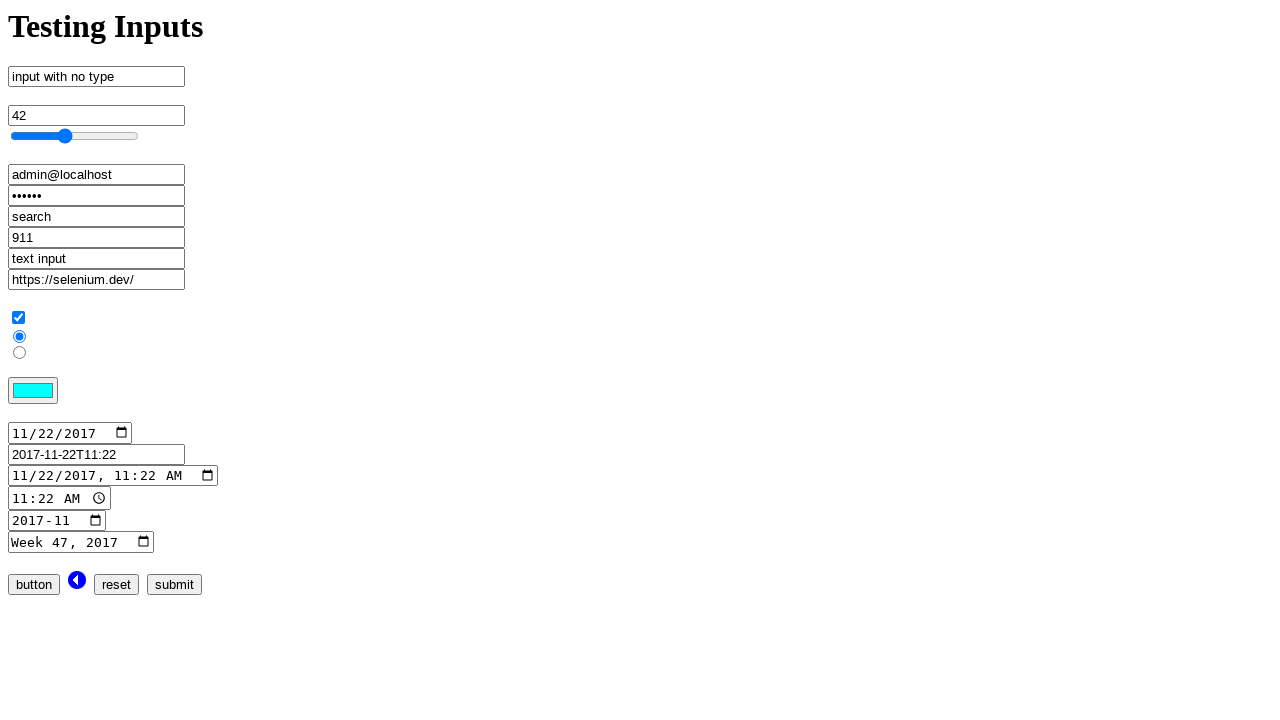

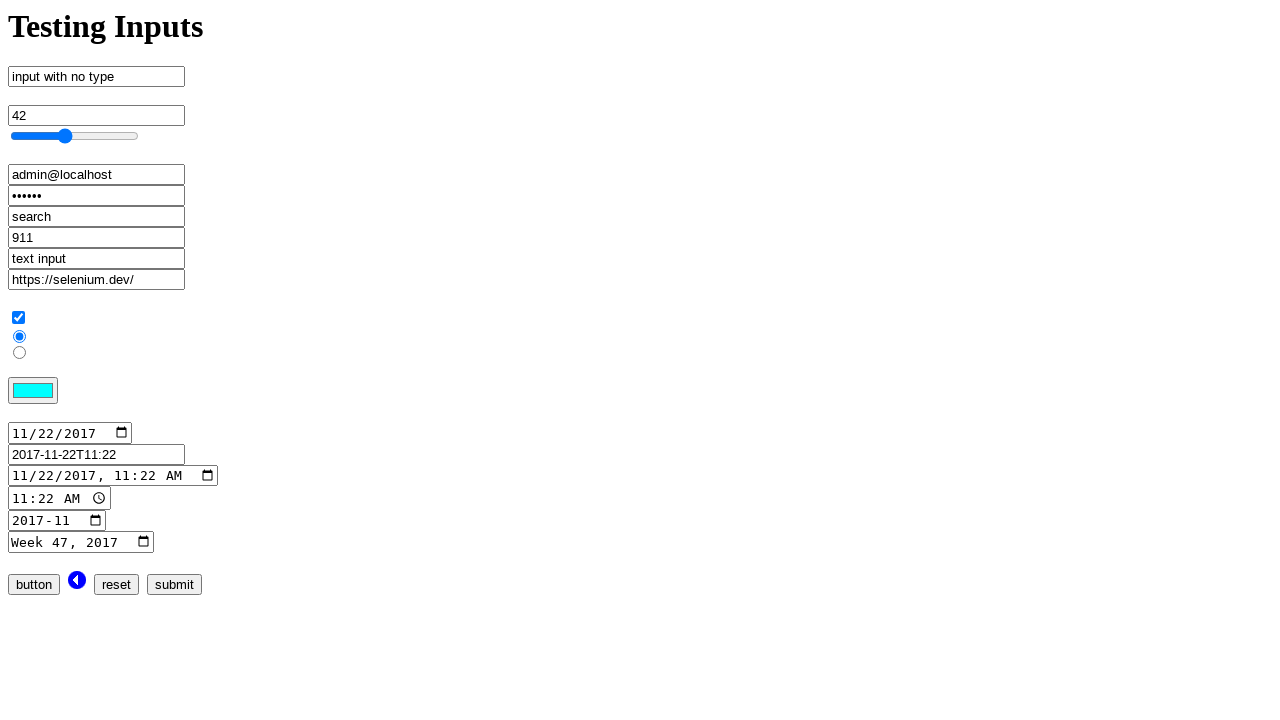